Tests FAQ accordion section by clicking on question 6 and verifying the answer about scooter battery charge

Starting URL: https://qa-scooter.praktikum-services.ru/

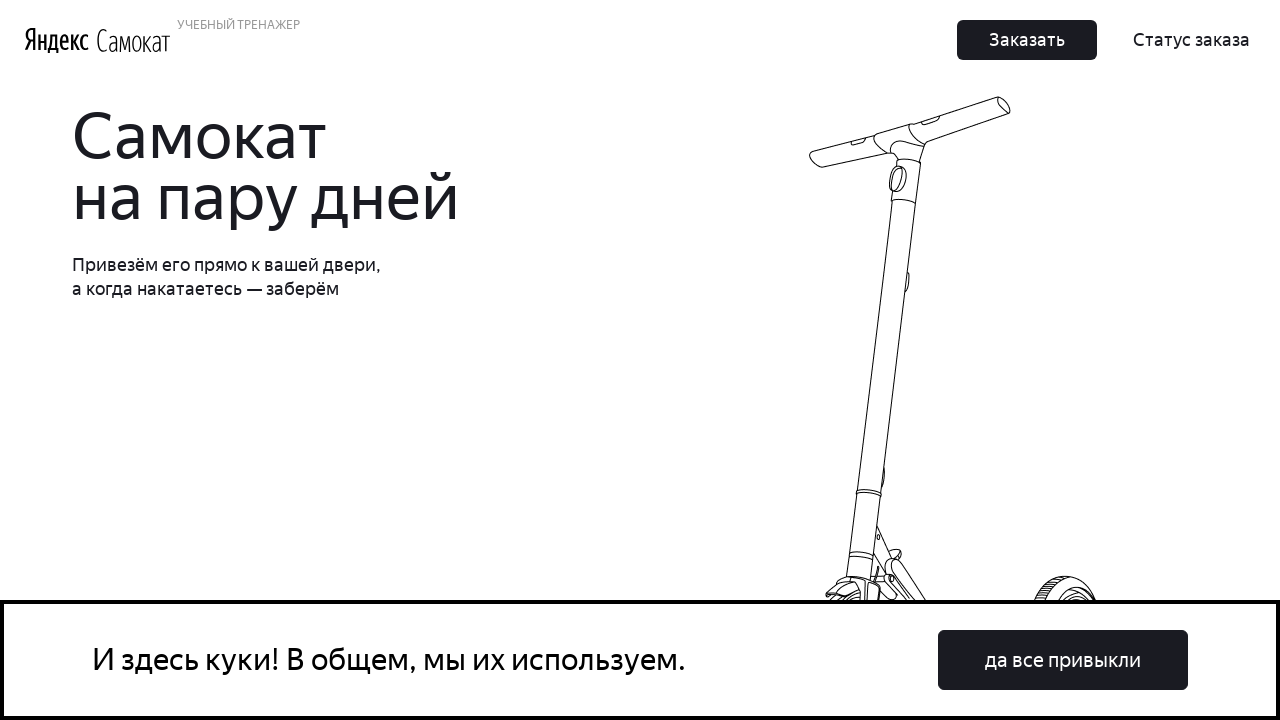

Page loaded successfully (domcontentloaded)
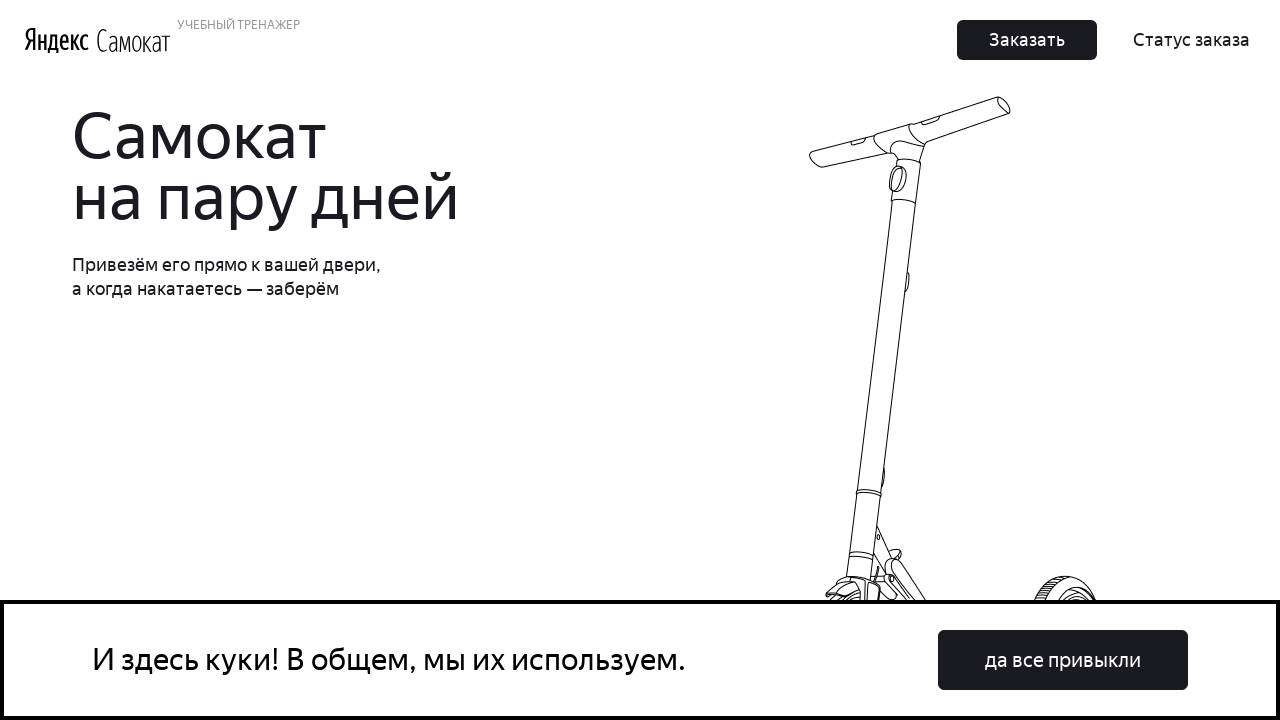

Scrolled to FAQ question 6 (accordion__heading-5)
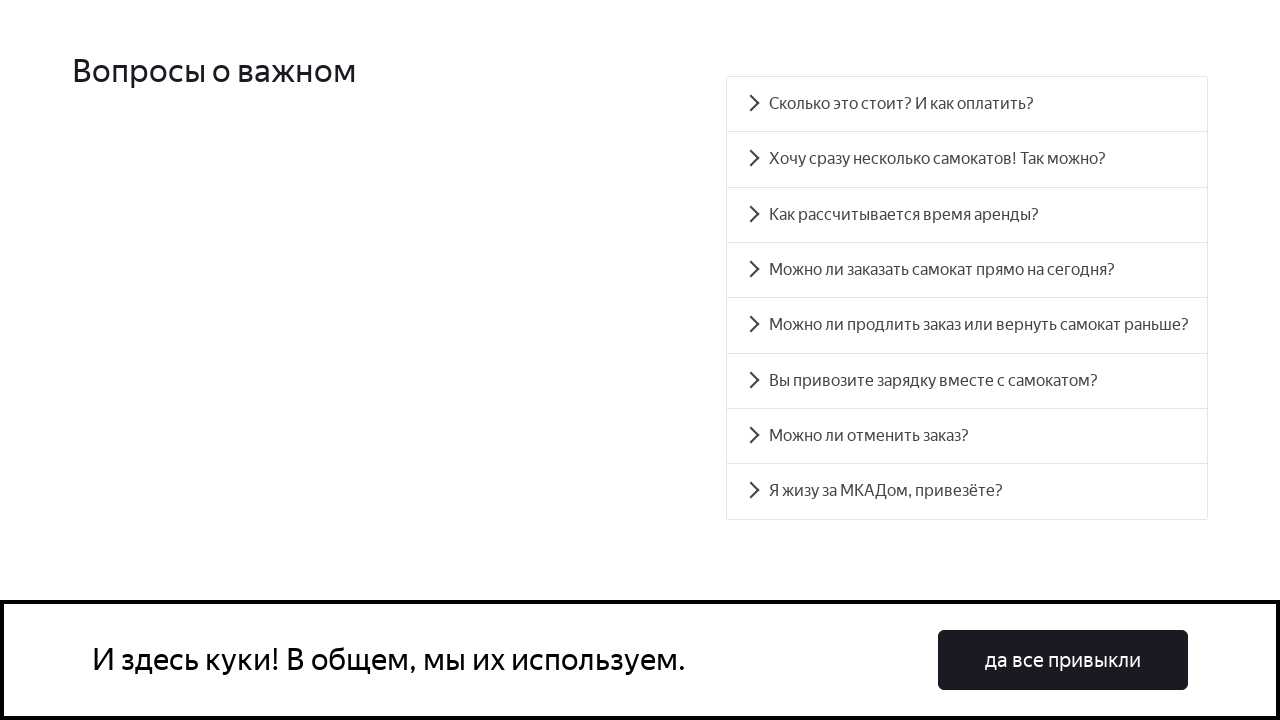

Clicked on FAQ question 6 at (967, 381) on #accordion__heading-5
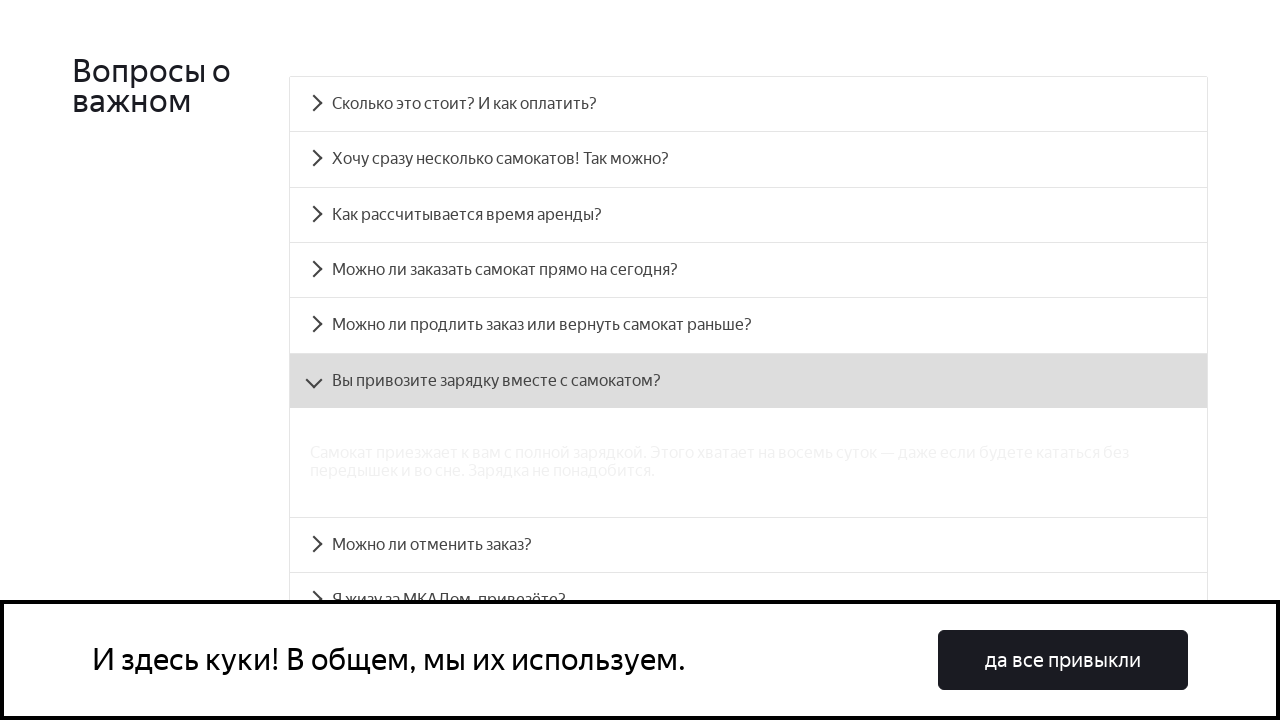

FAQ answer panel appeared (accordion__panel-5 visible)
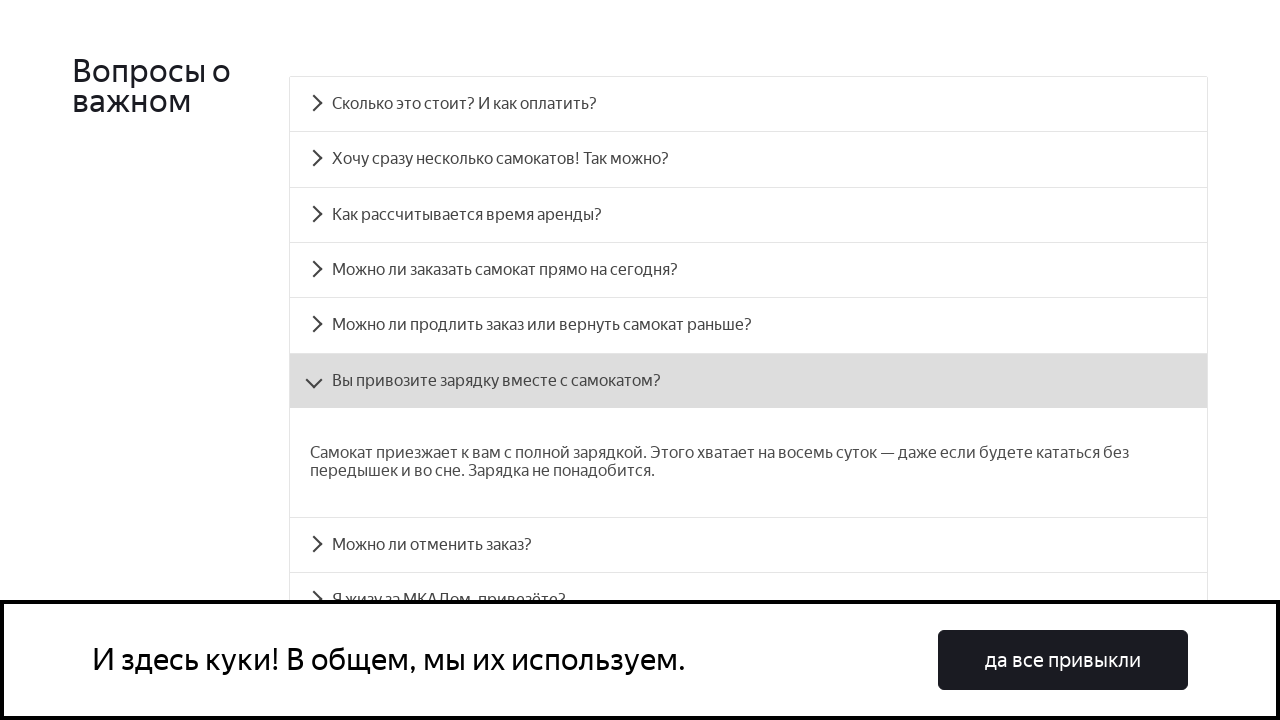

Retrieved answer text from FAQ panel
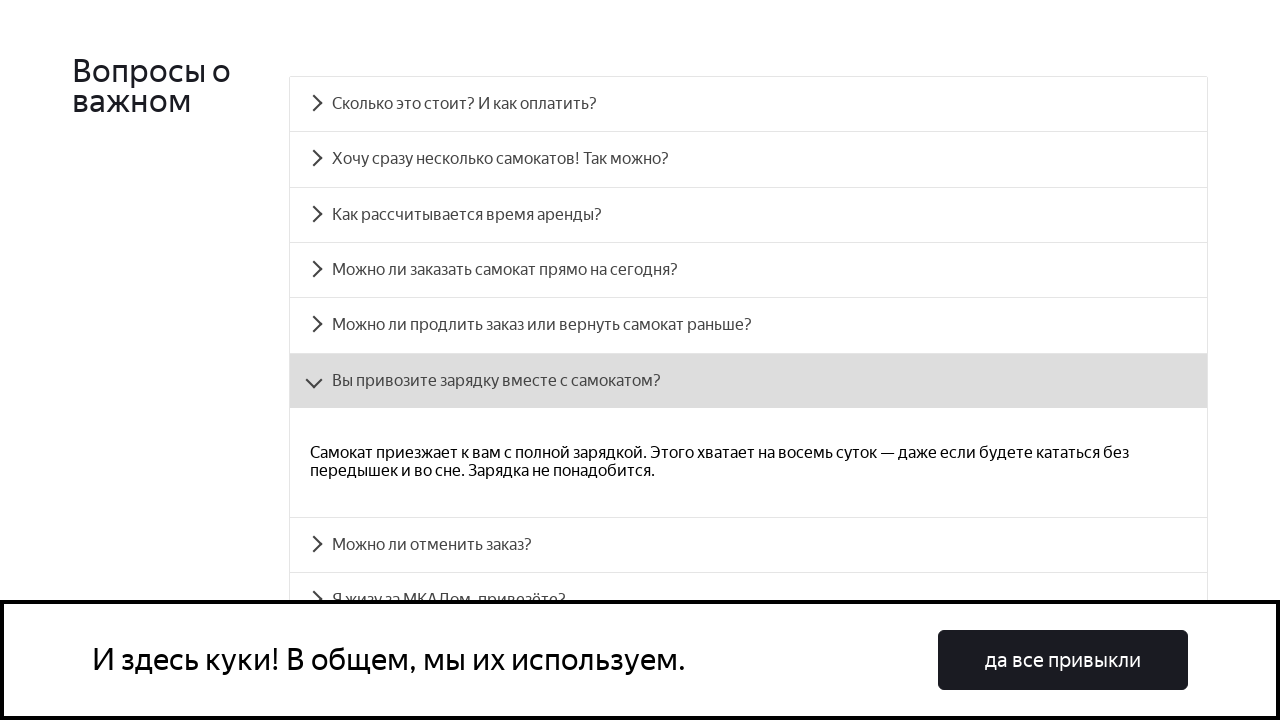

Verified answer contains expected text about scooter battery charge
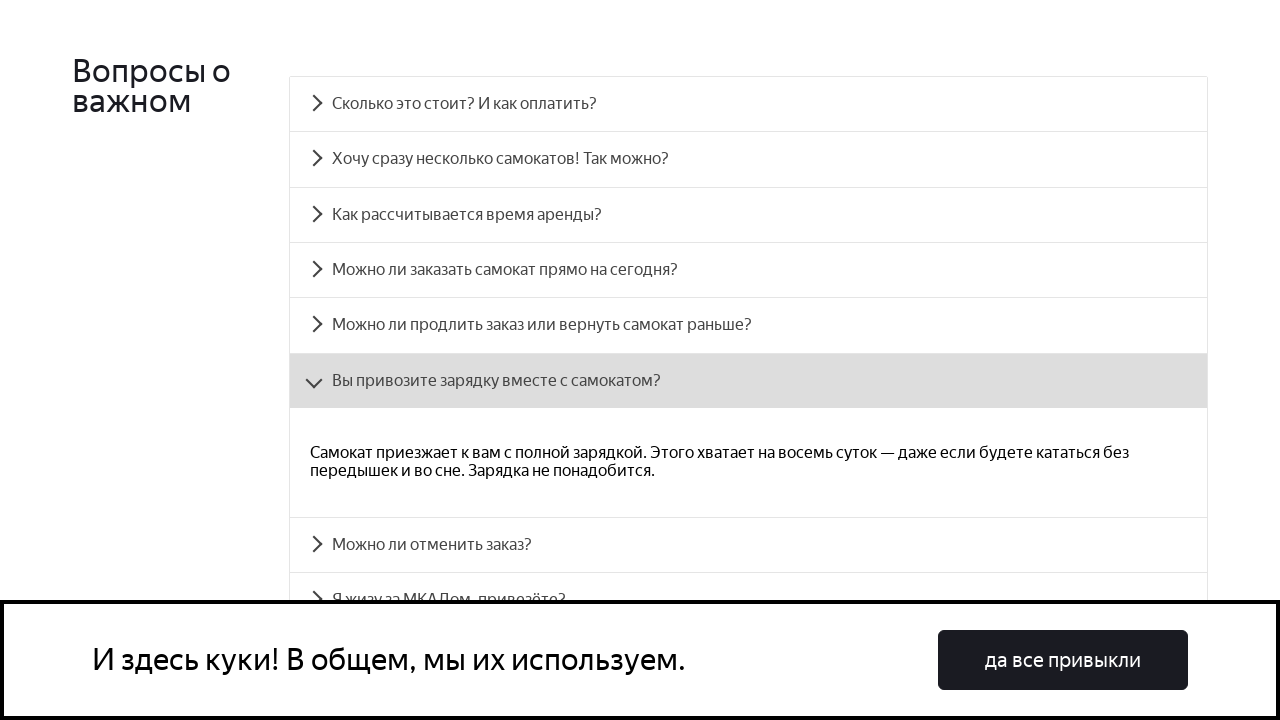

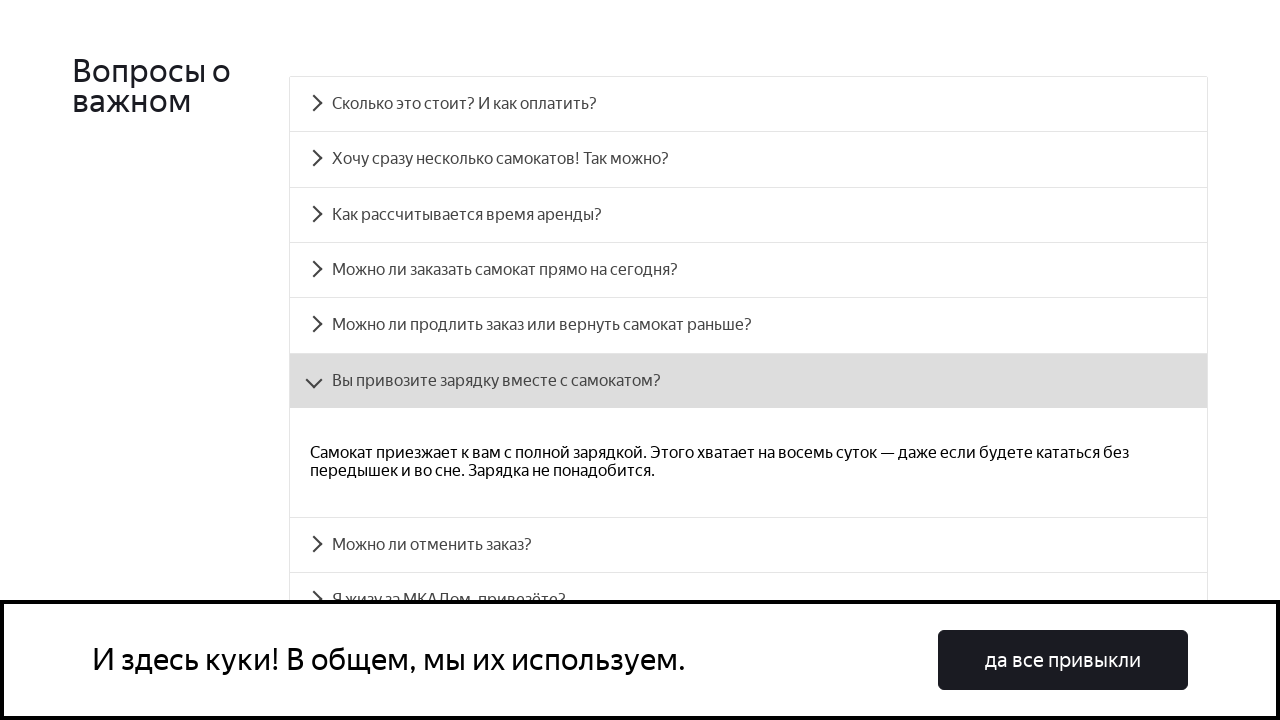